Tests the Ajio e-commerce site by searching for "bags", then filtering results by selecting "Men" gender and "Fashion Bags" category, and verifying the filtered results load properly.

Starting URL: https://www.ajio.com/

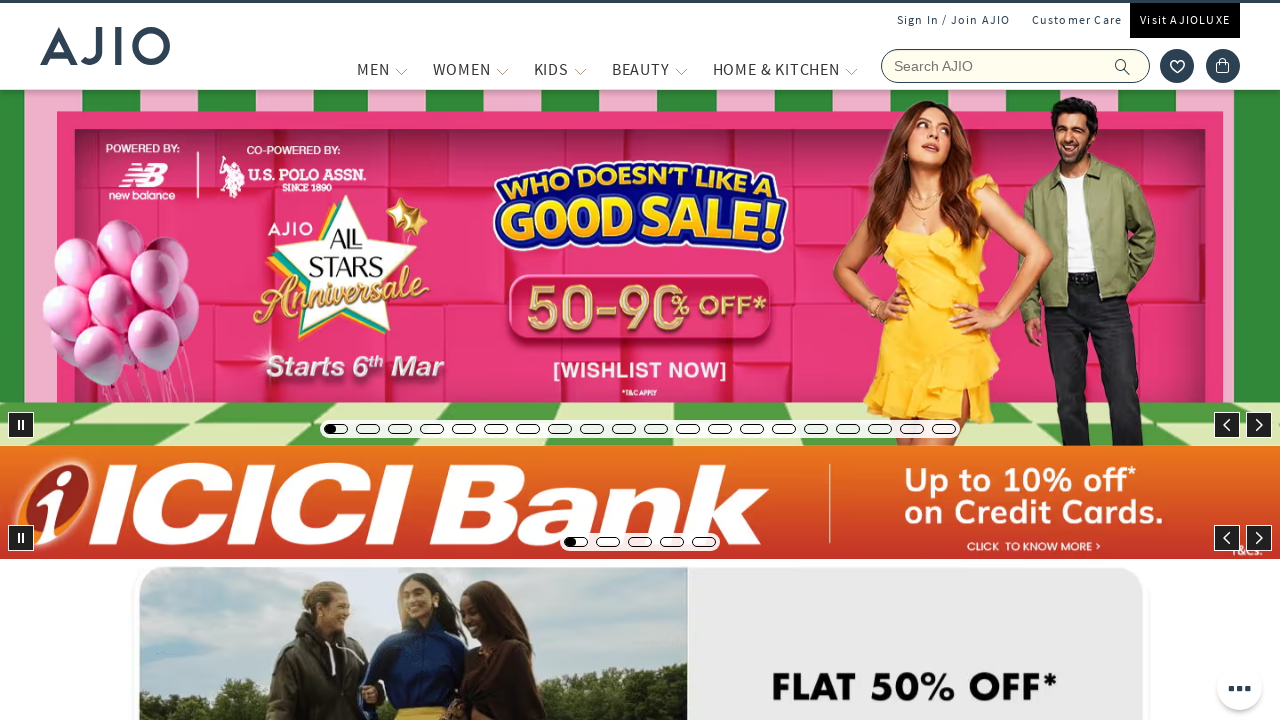

Filled search box with 'bags' on input[name='searchVal']
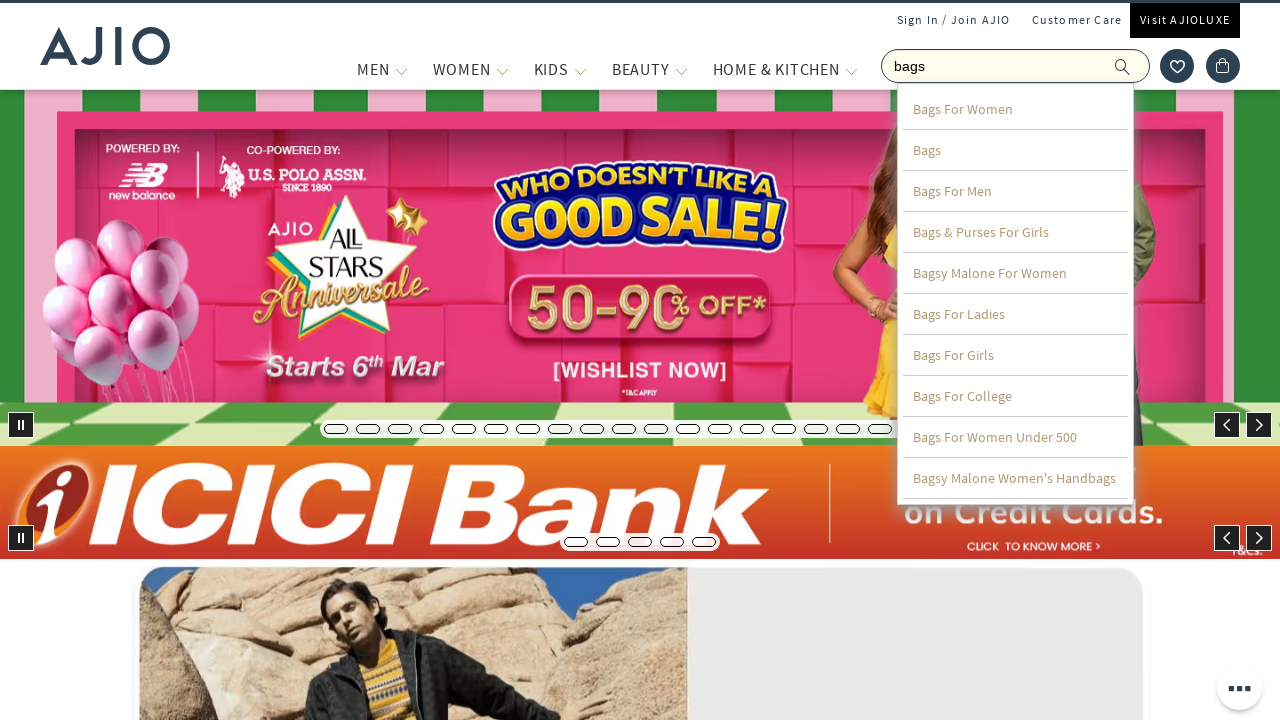

Clicked search icon to initiate search at (1123, 66) on span.ic-search
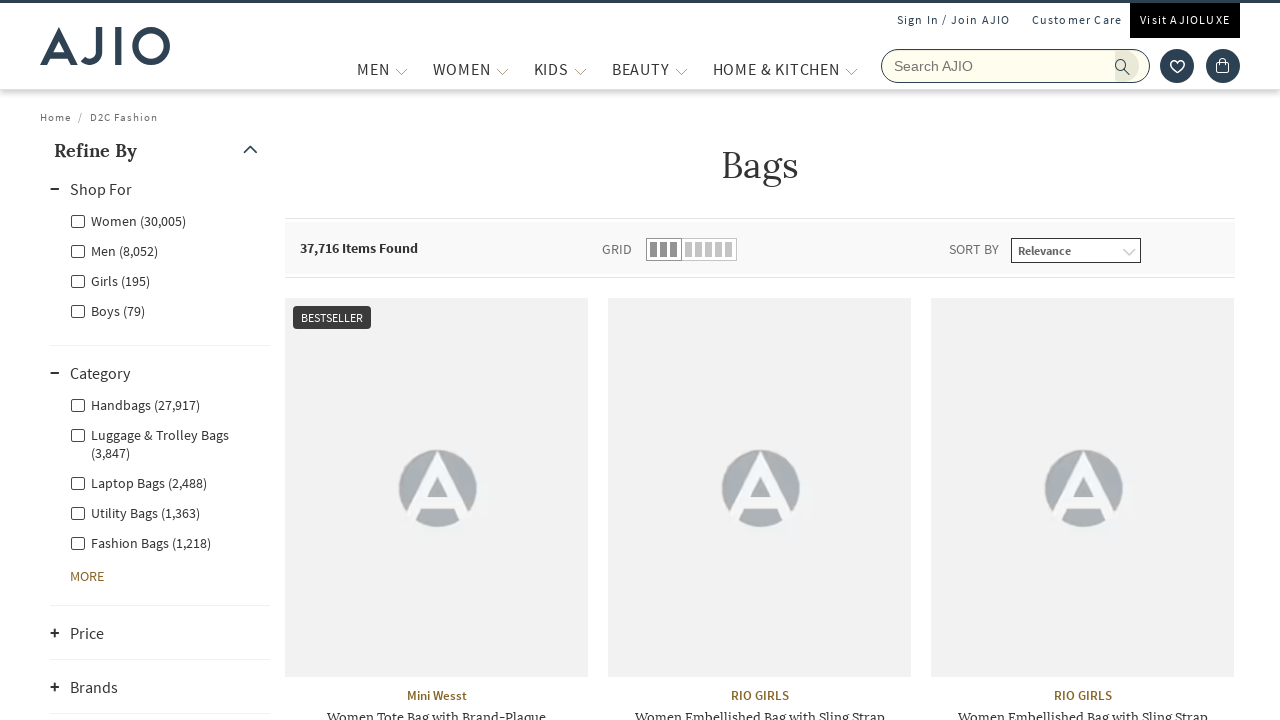

Search results loaded with filter options visible
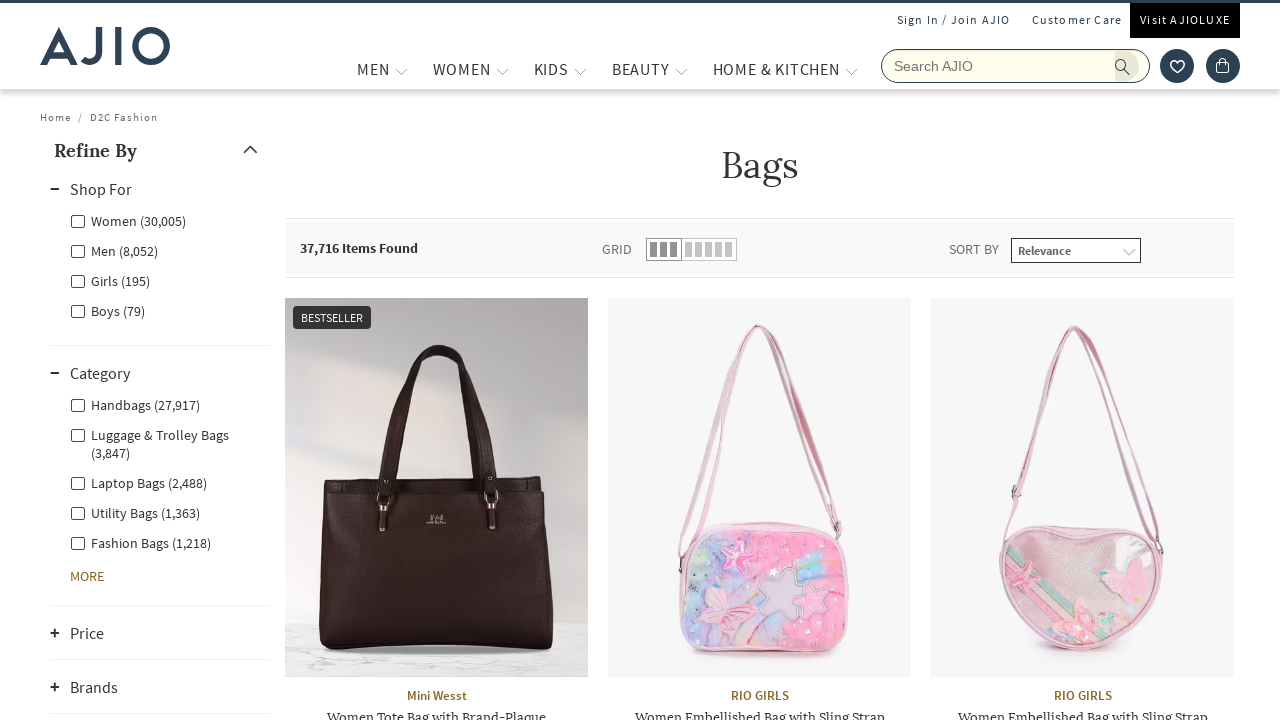

Selected 'Men' gender filter at (114, 250) on xpath=//label[contains(text(),'Men')]
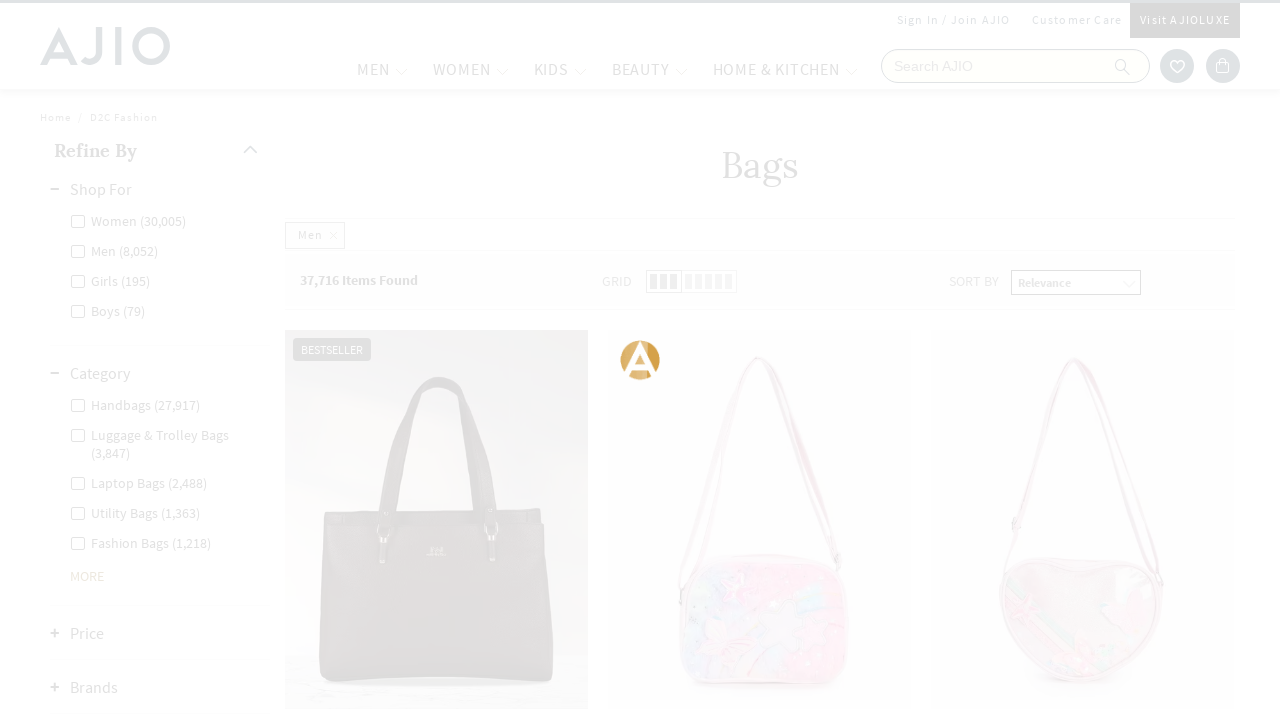

Waited for filter to apply
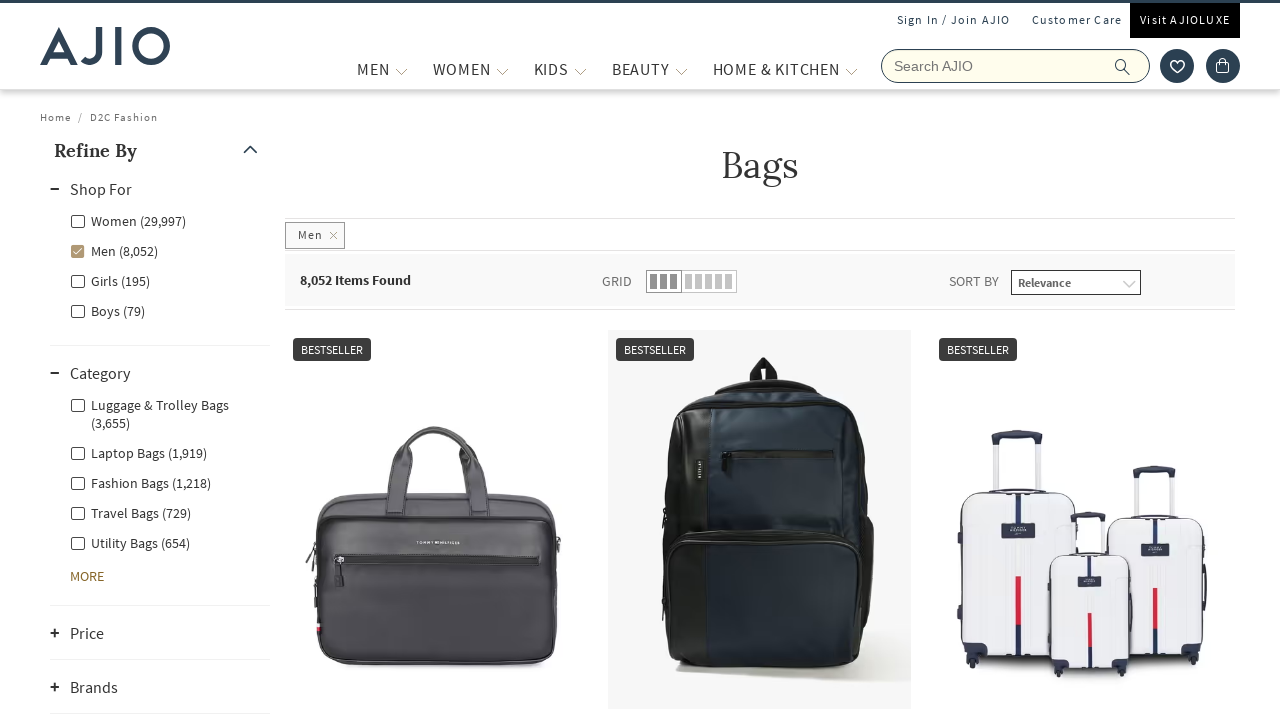

Selected 'Fashion Bags' category filter at (140, 482) on xpath=//label[contains(text(),'Fashion Bags')]
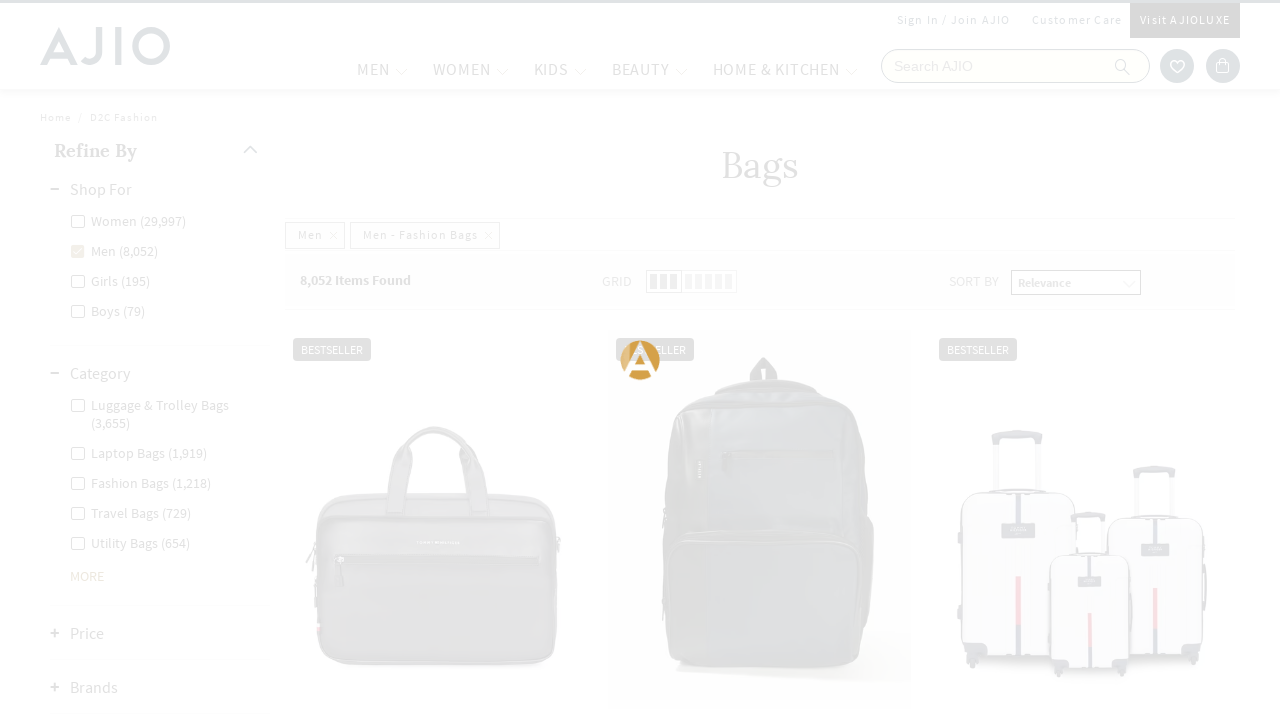

Filtered results loaded successfully with item count visible
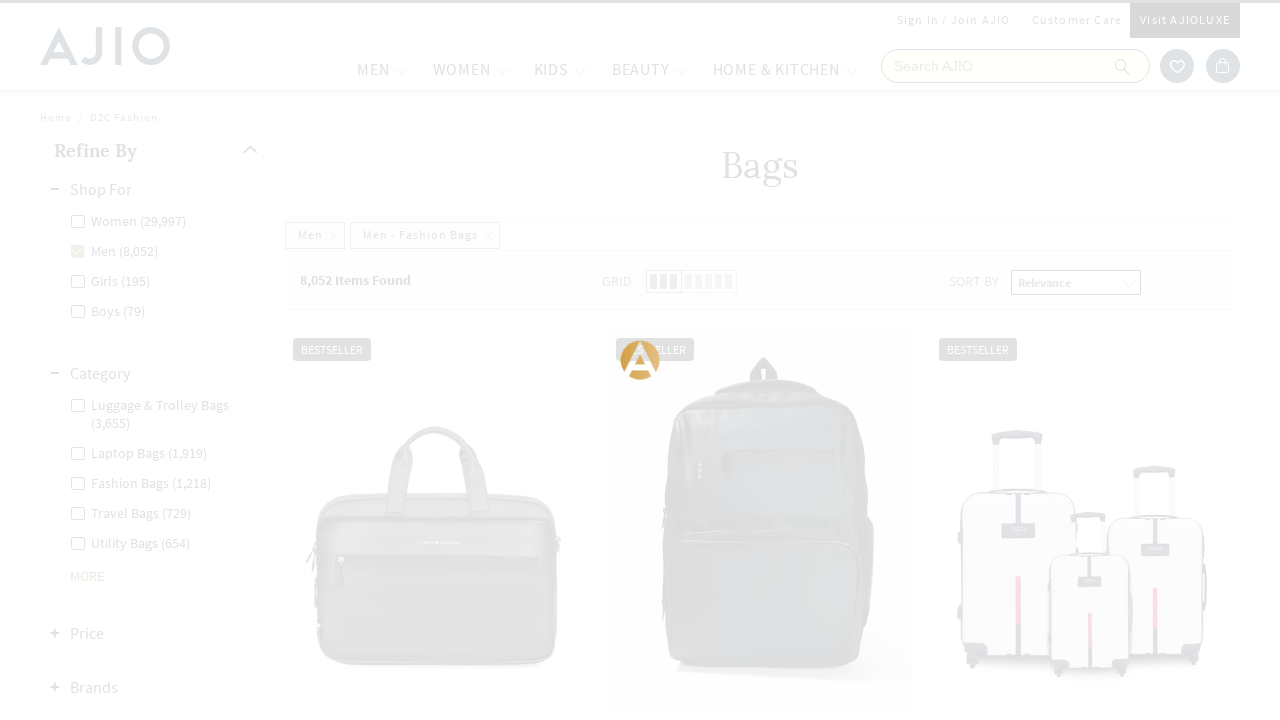

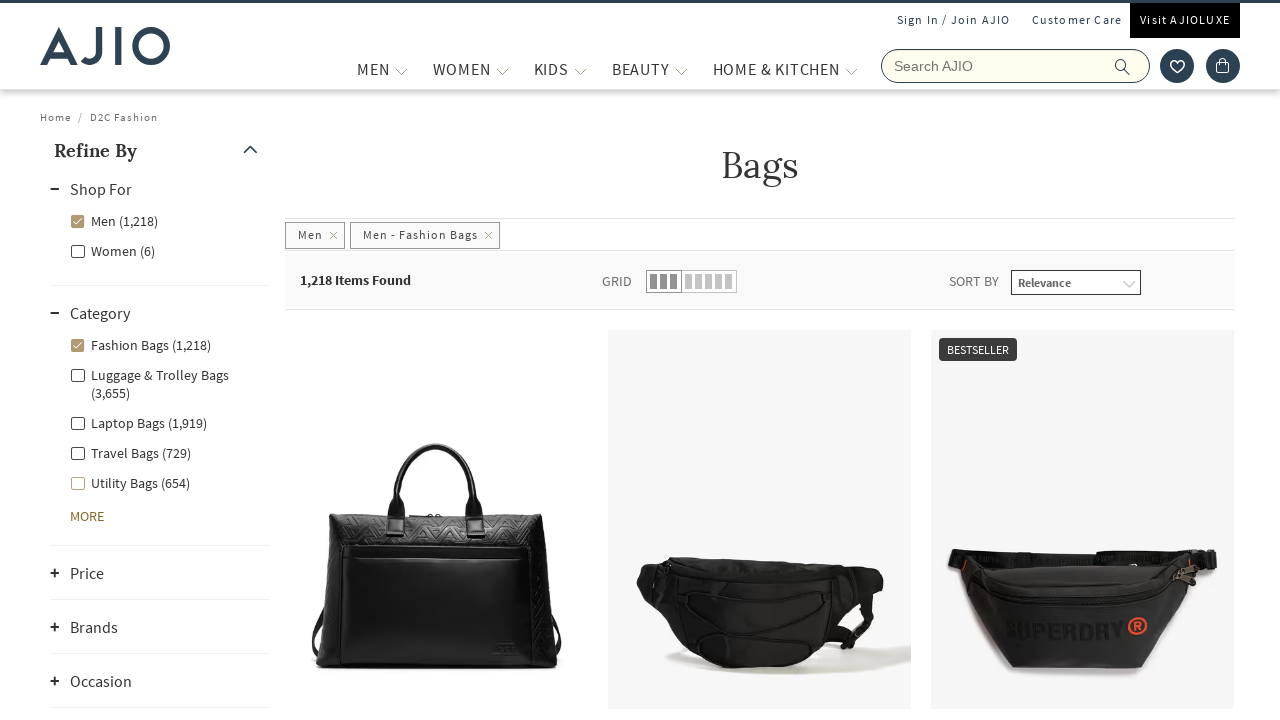